Tests sorting functionality on data tables by navigating to the sortable tables page and extracting table data

Starting URL: http://the-internet.herokuapp.com/

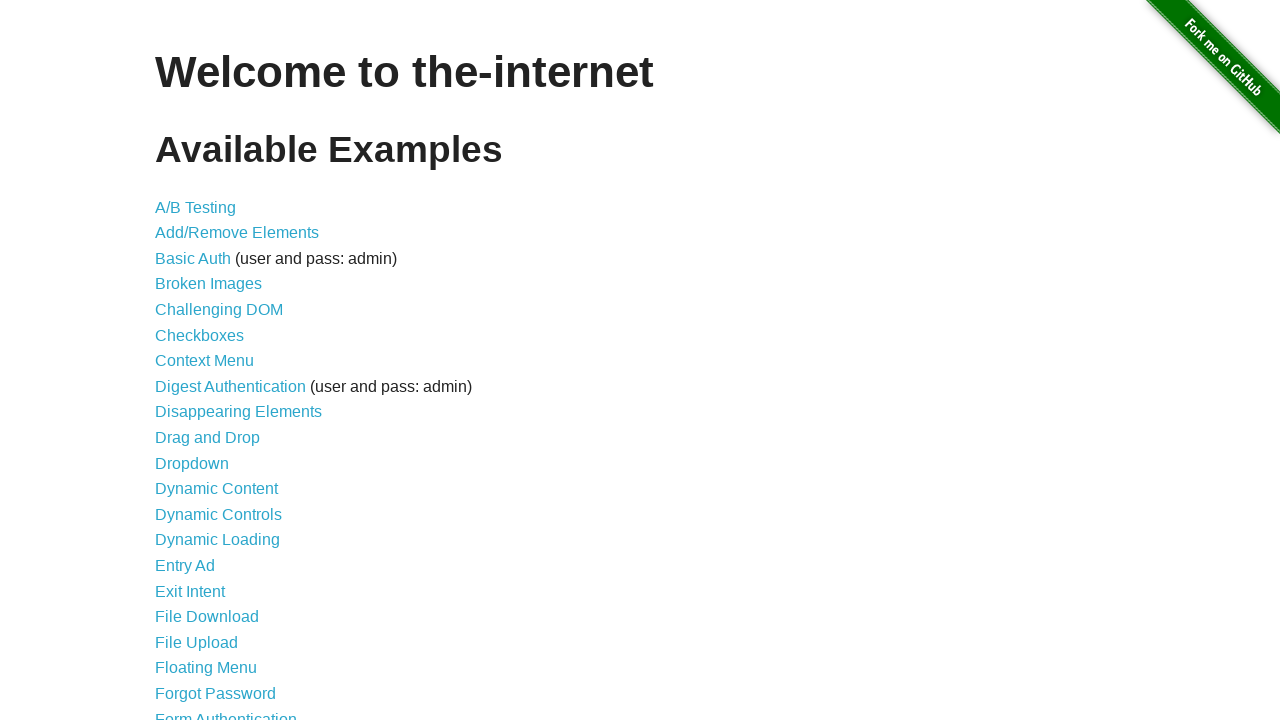

Clicked on 'Sortable Data Tables' link at (230, 574) on text="Sortable Data Tables"
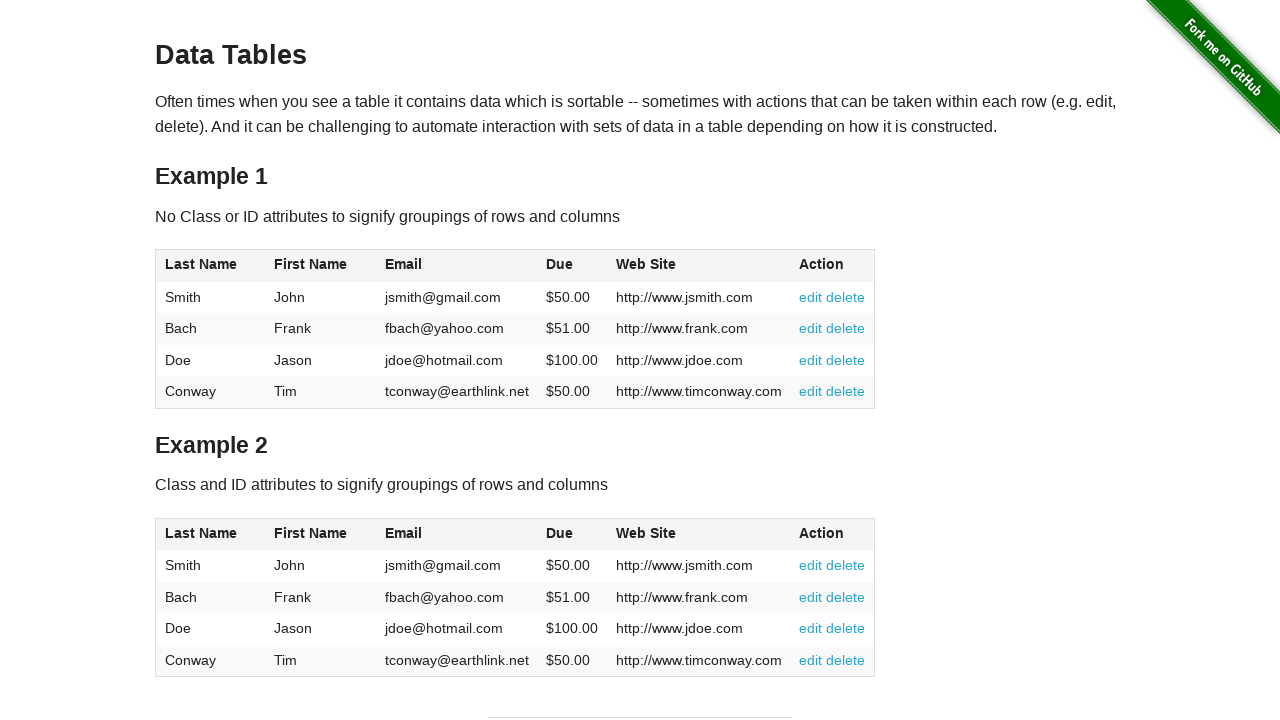

Table element loaded
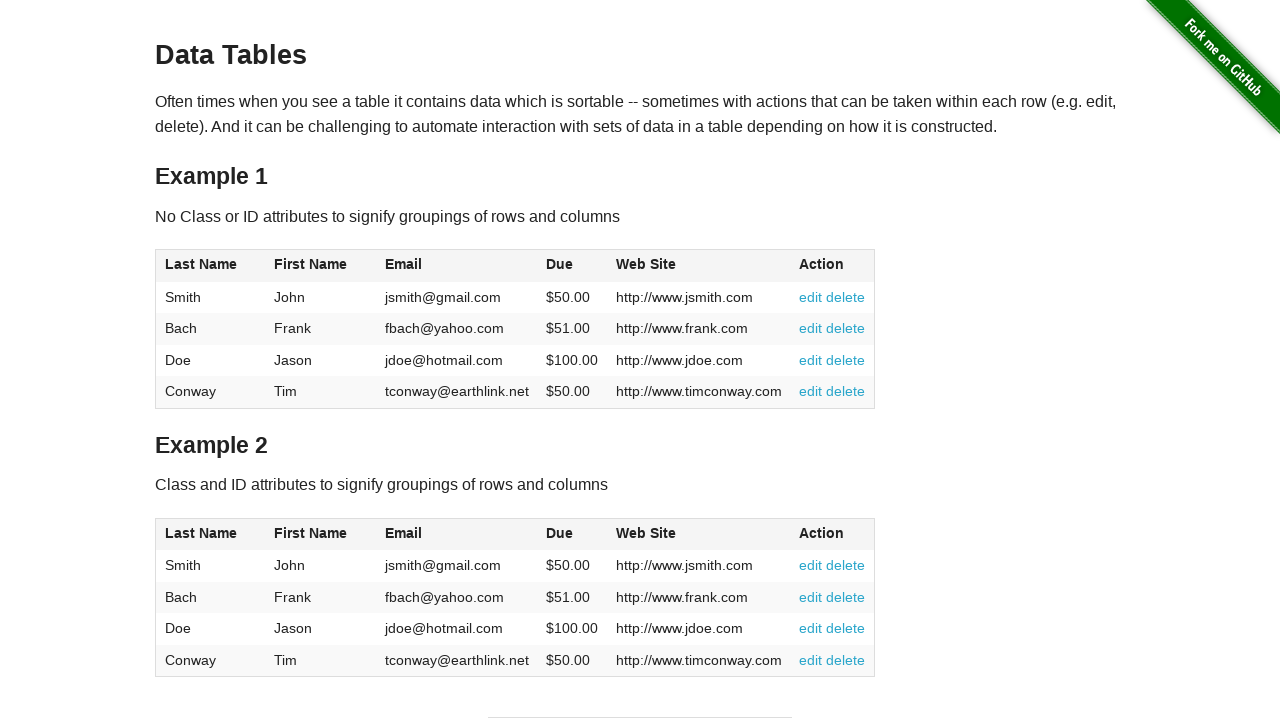

Extracted table header column 1: Last Name
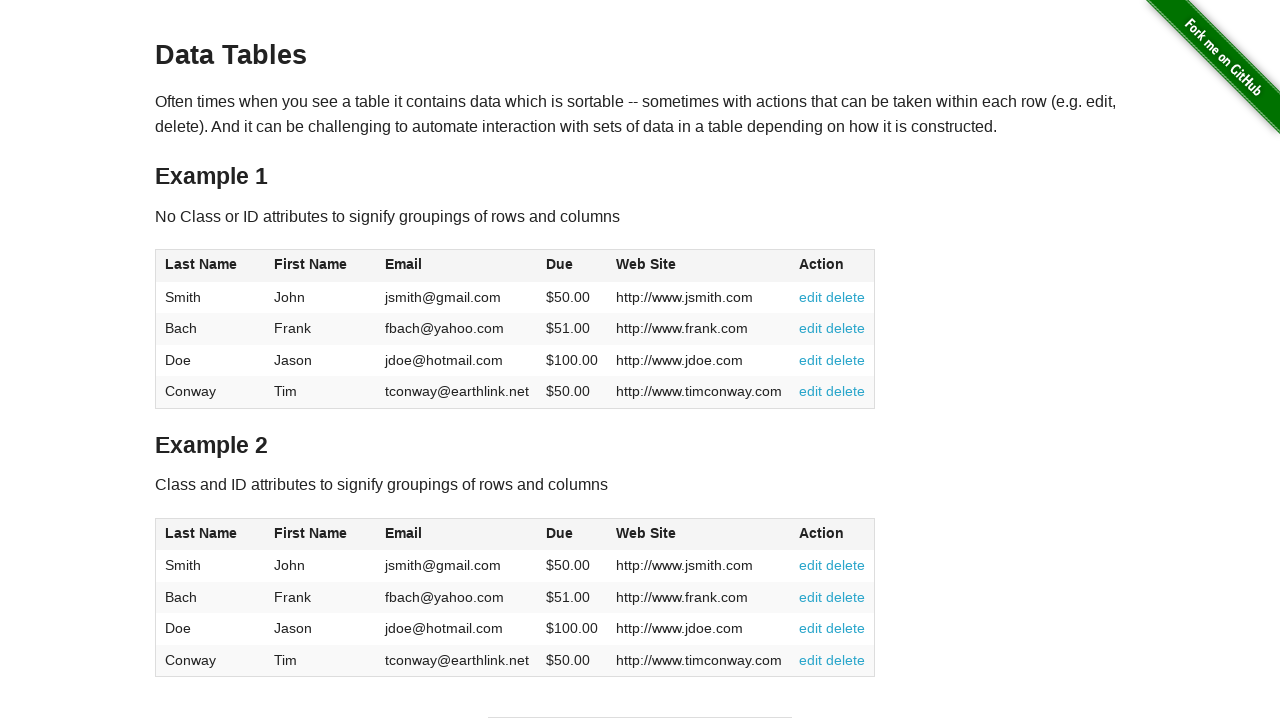

Extracted table header column 2: First Name
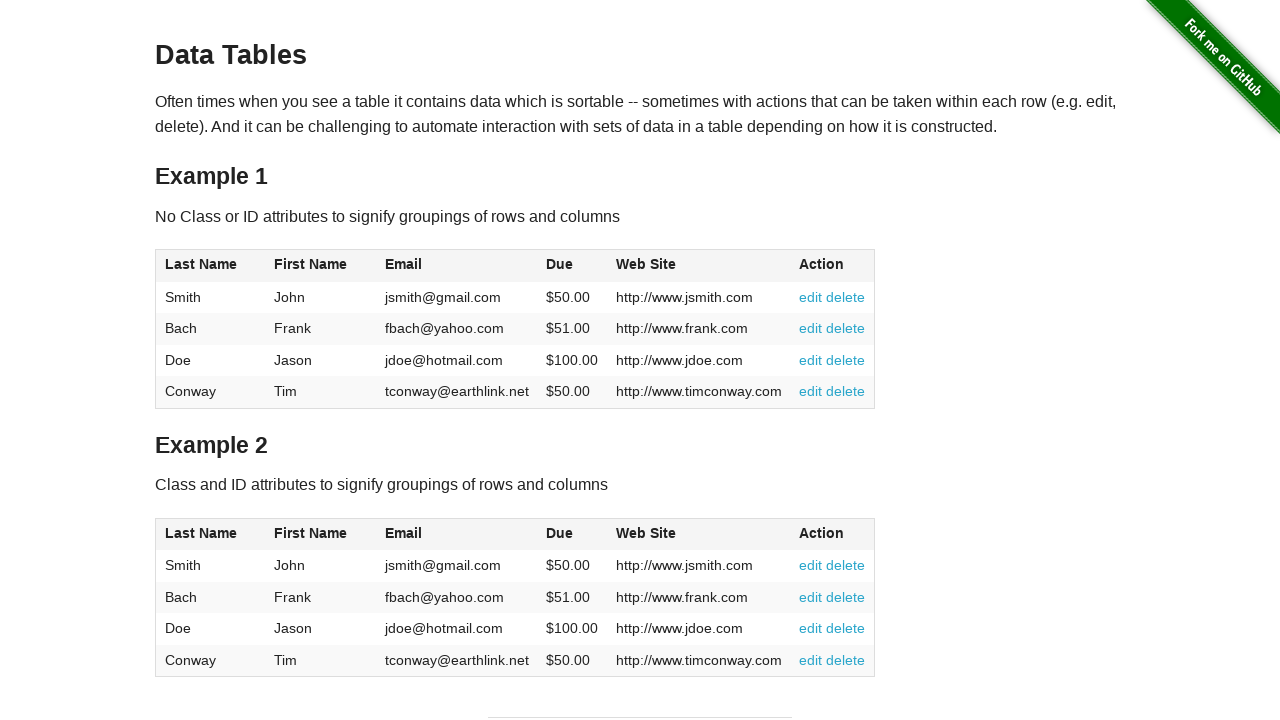

Extracted table header column 3: Email
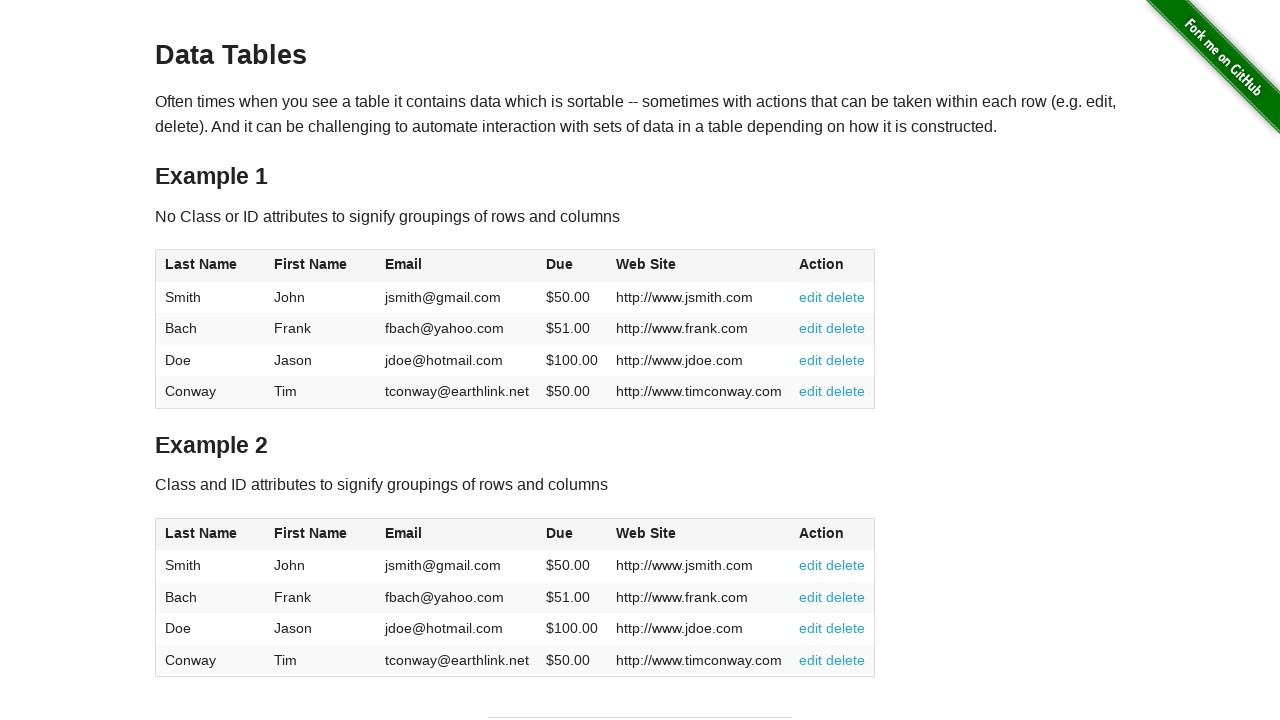

Extracted table header column 4: Due
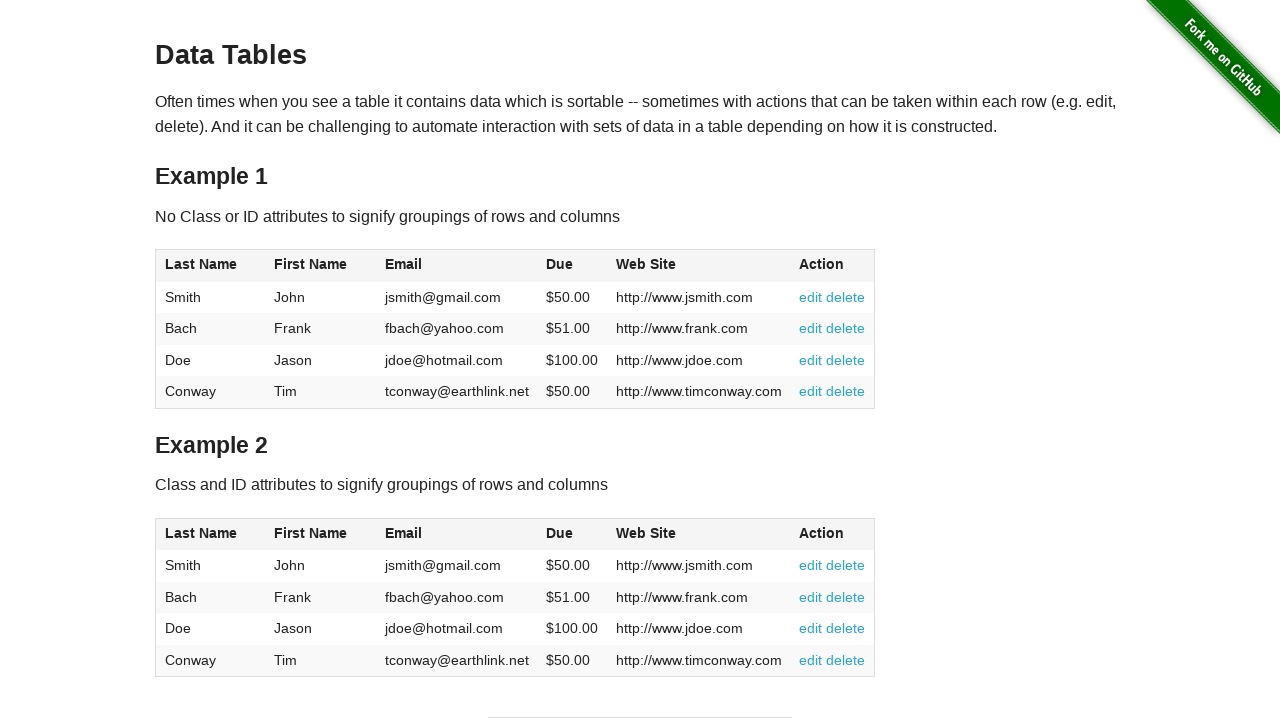

Extracted table header column 5: Web Site
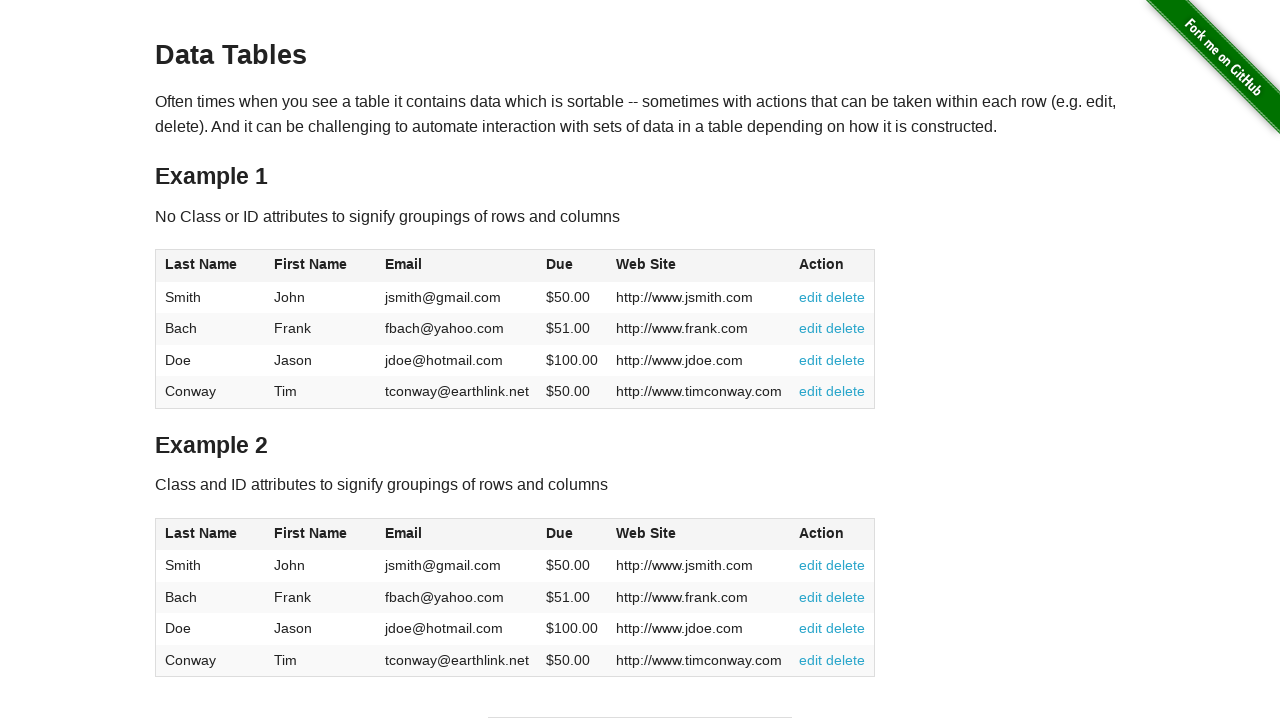

Extracted web column data from row 1: http://www.jsmith.com
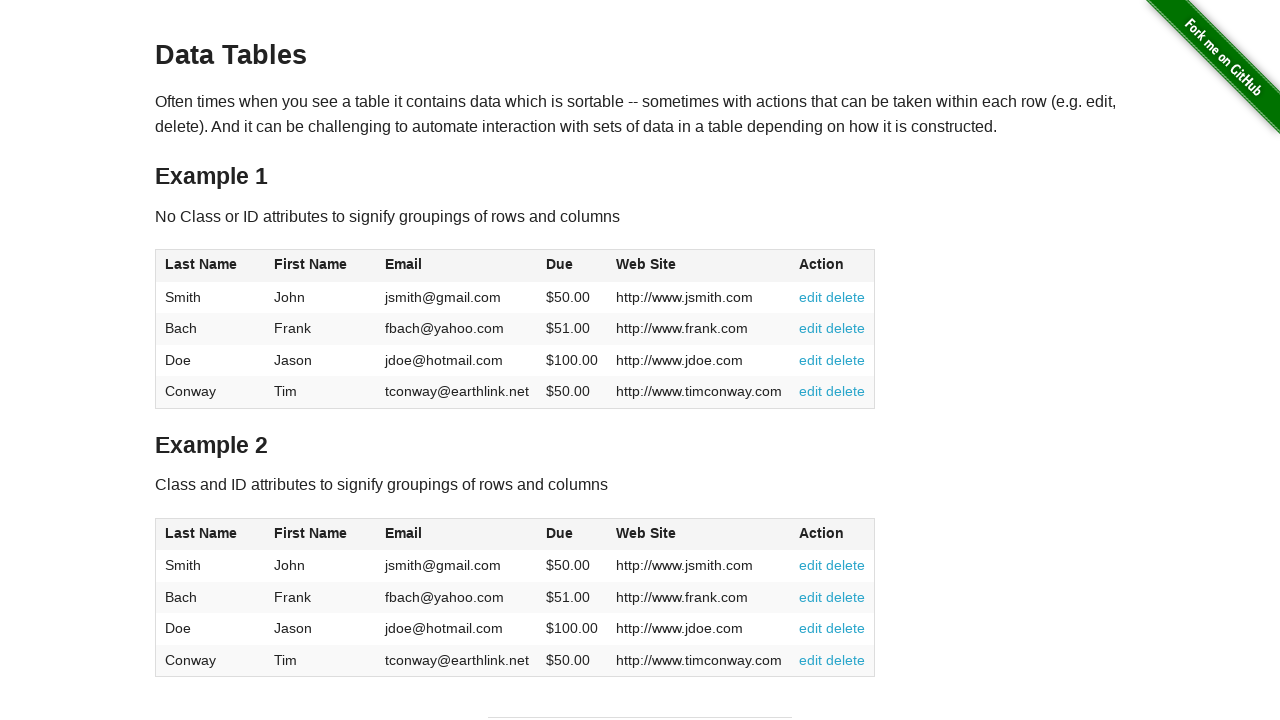

Extracted web column data from row 2: http://www.frank.com
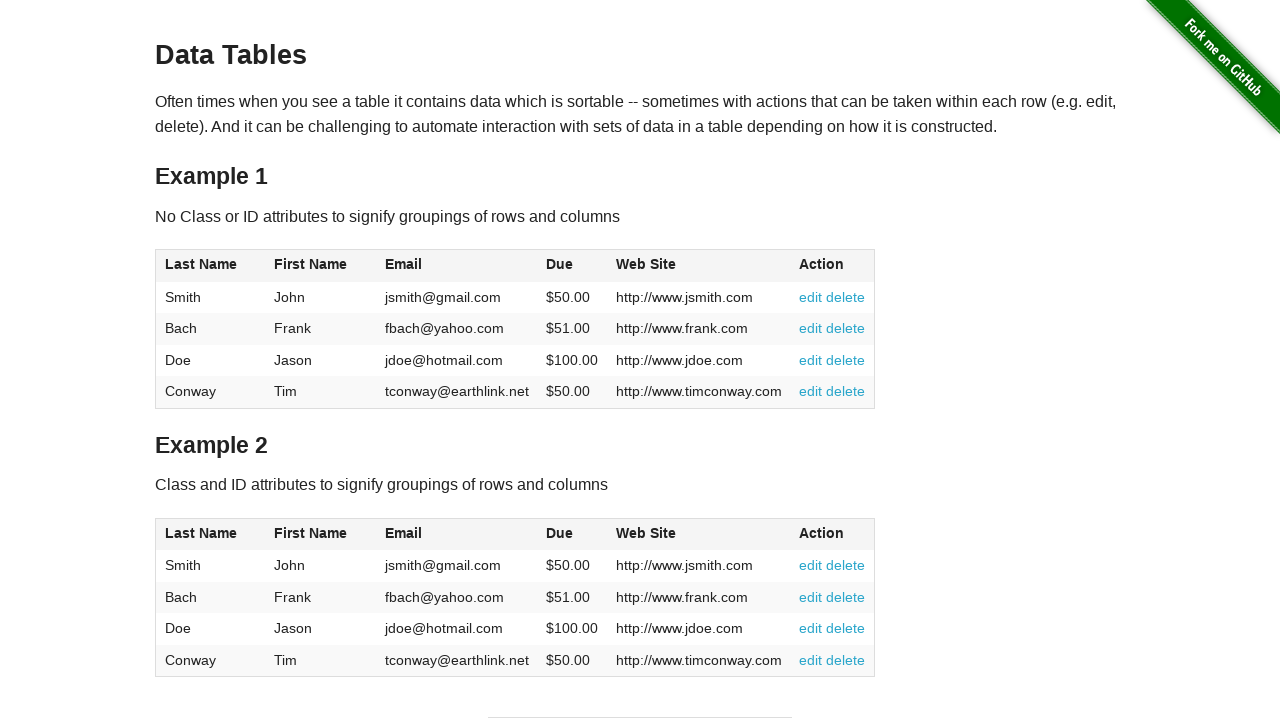

Extracted web column data from row 3: http://www.jdoe.com
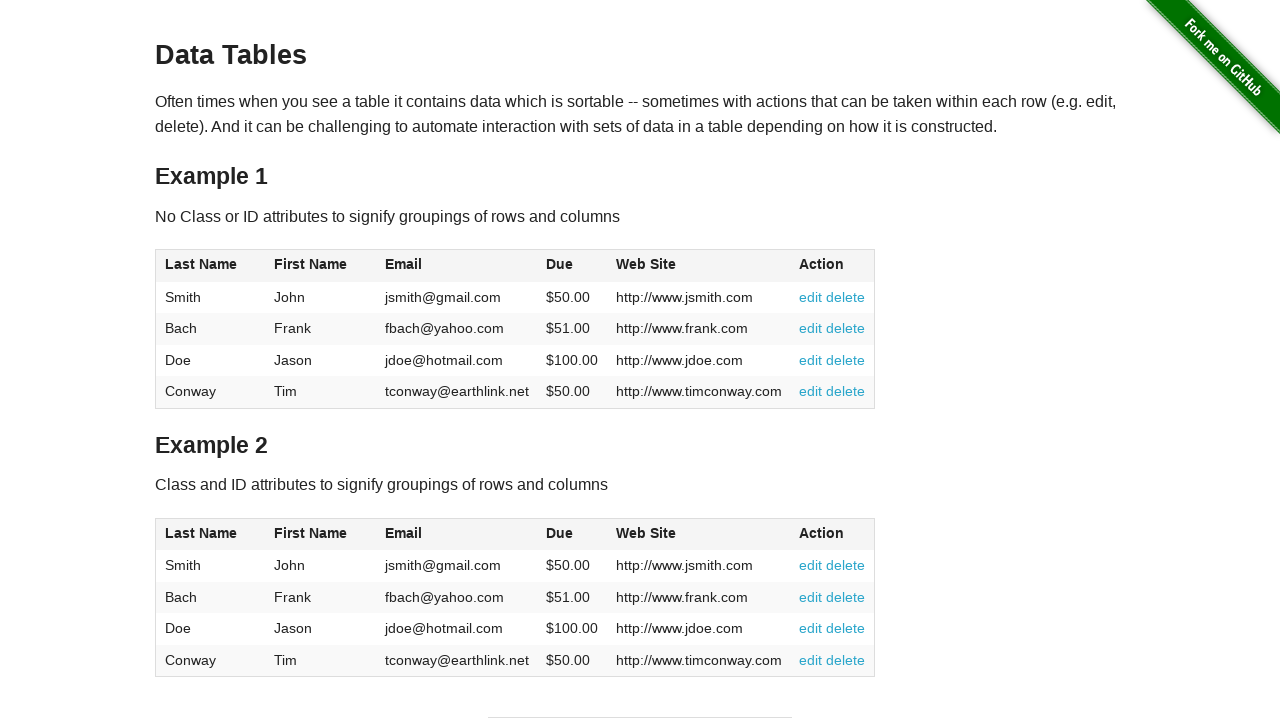

Extracted web column data from row 4: http://www.timconway.com
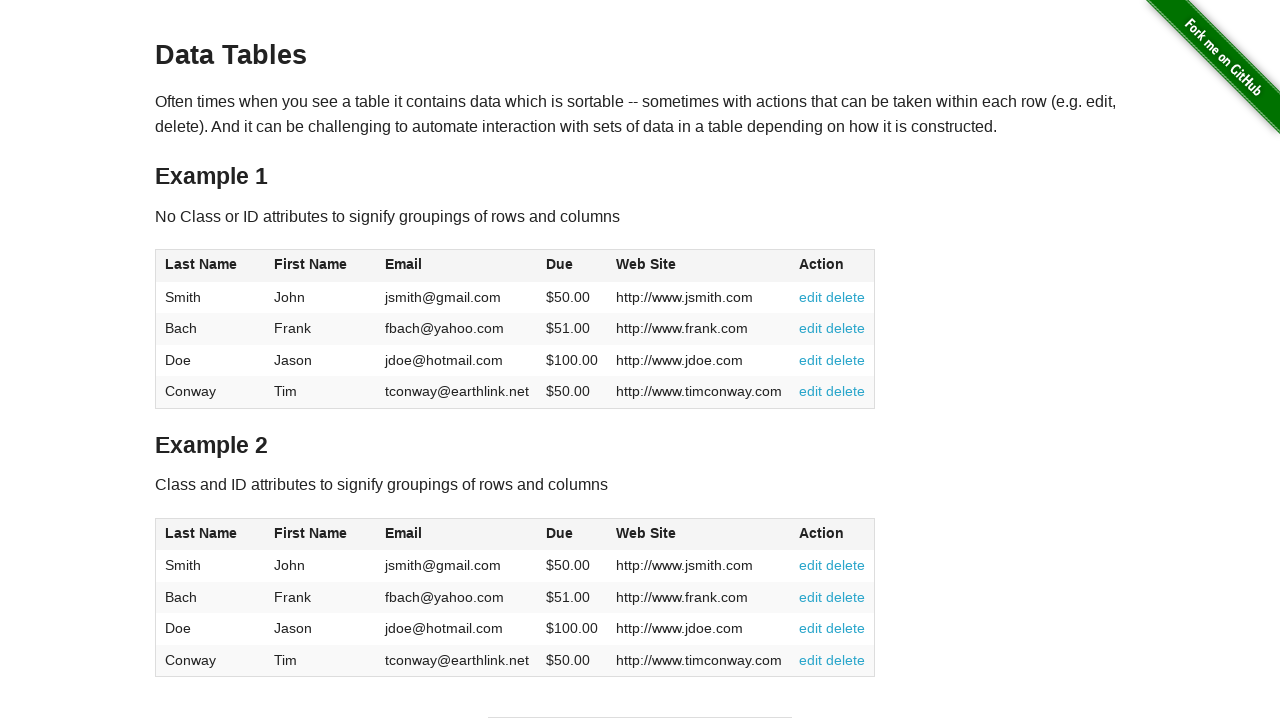

Extracted table cell data from row 1, column 1: Smith
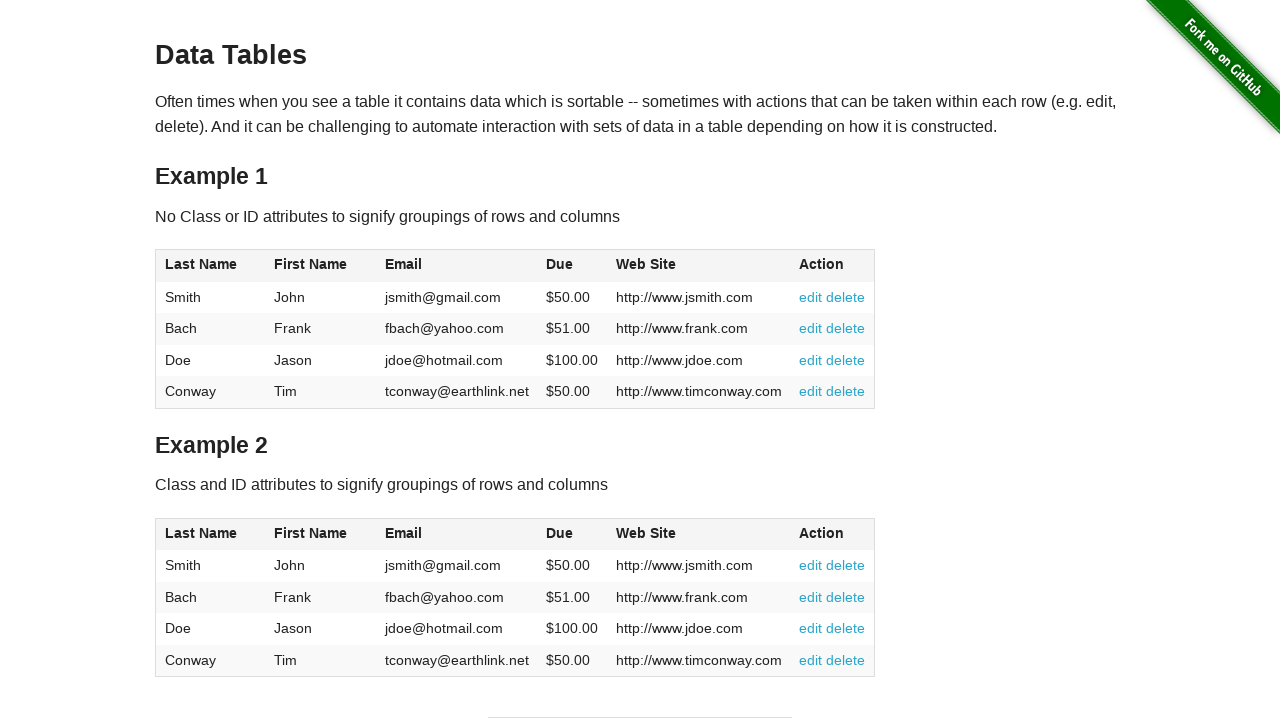

Extracted table cell data from row 2, column 1: Bach
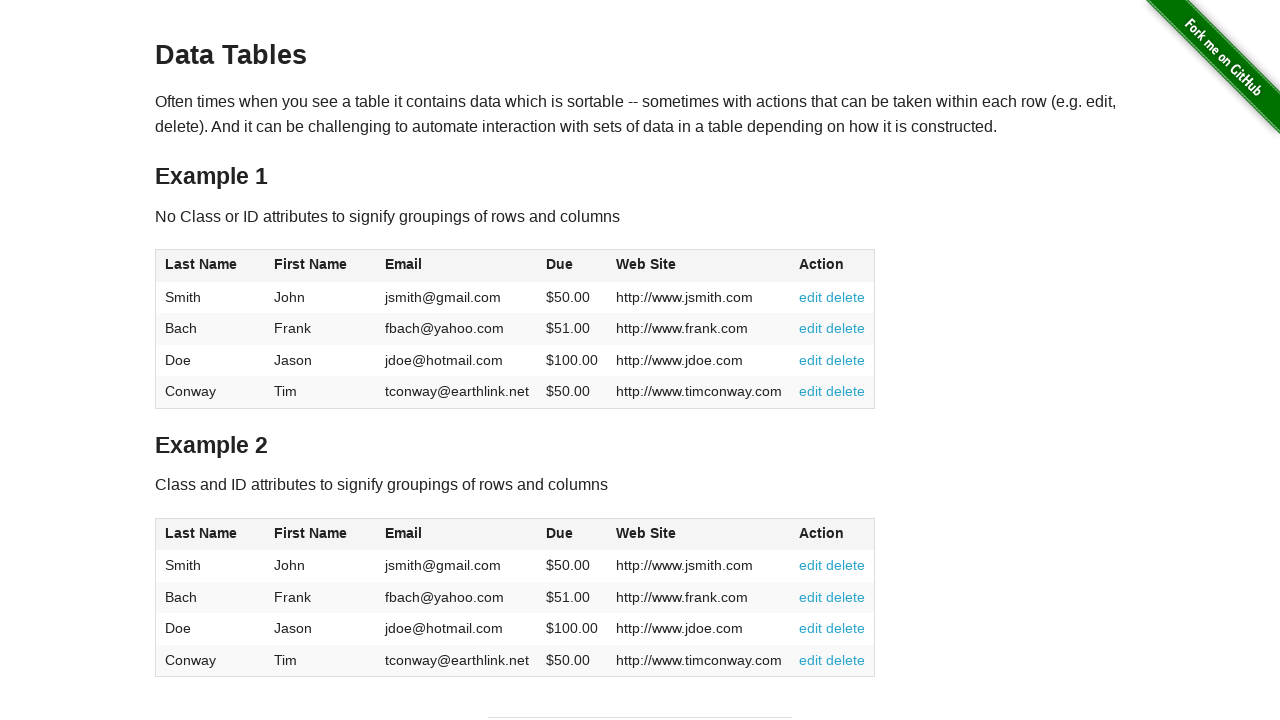

Extracted table cell data from row 3, column 1: Doe
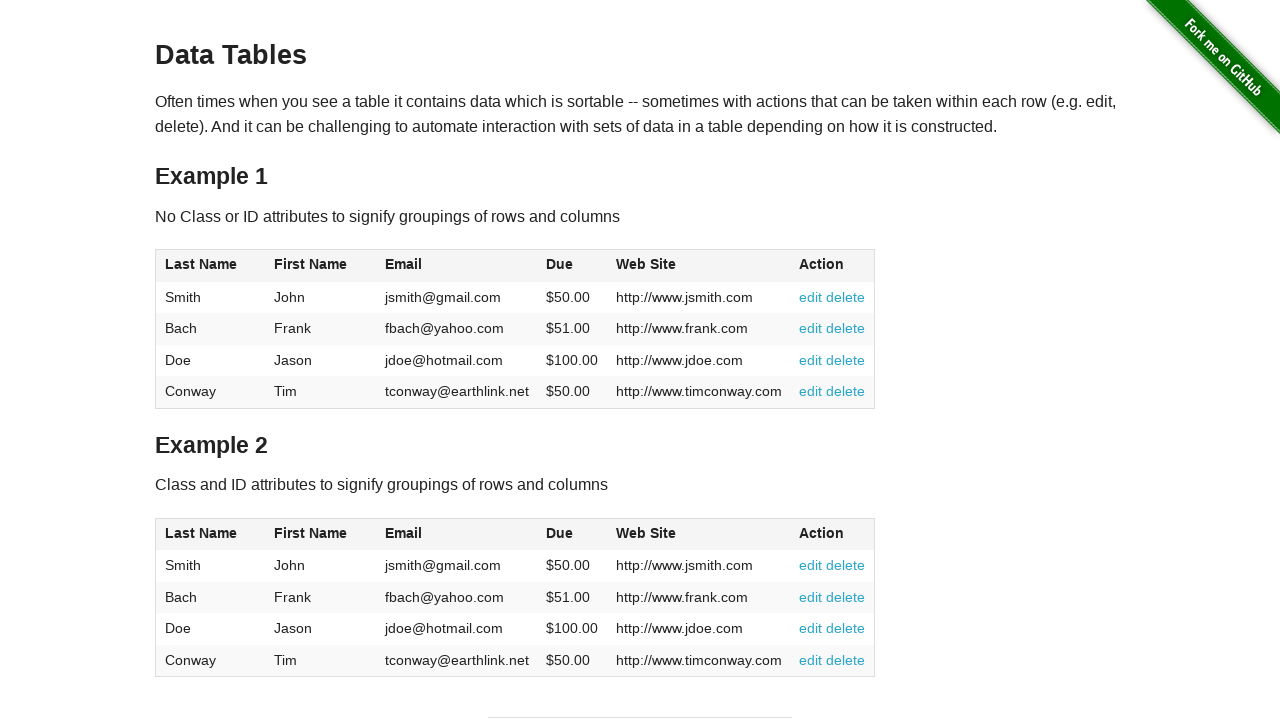

Extracted table cell data from row 4, column 1: Conway
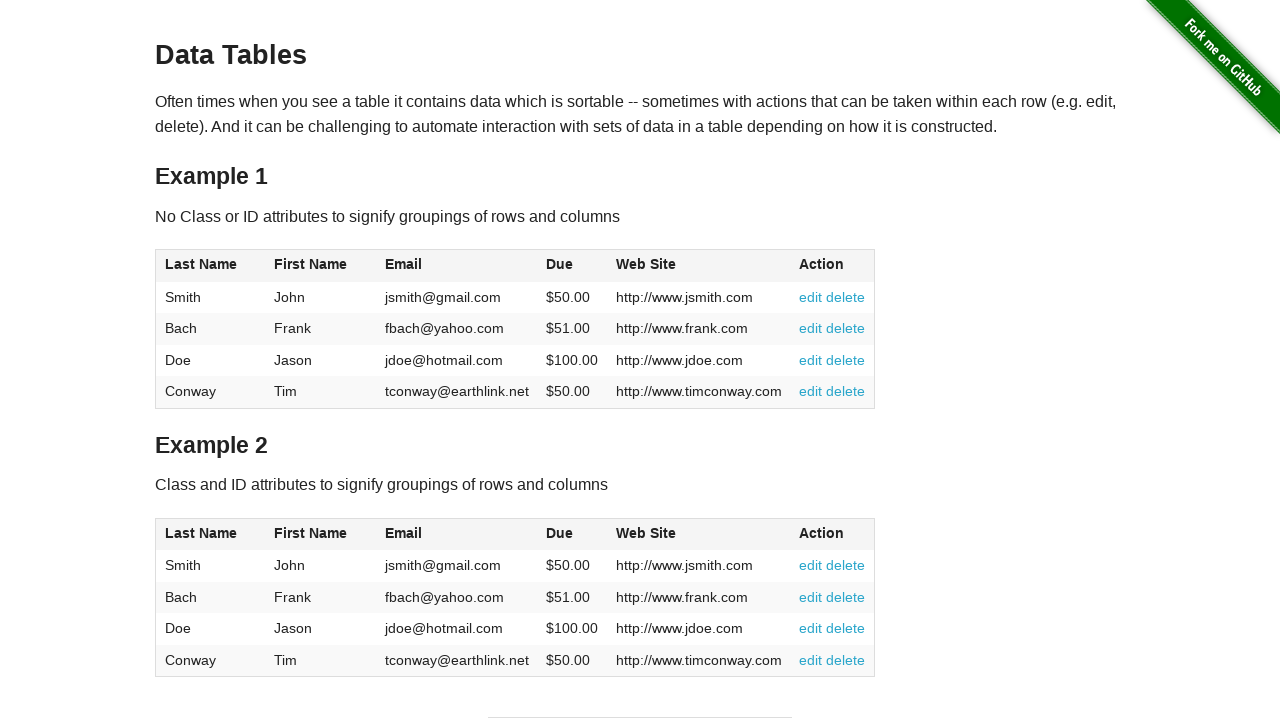

Extracted table cell data from row 1, column 2: John
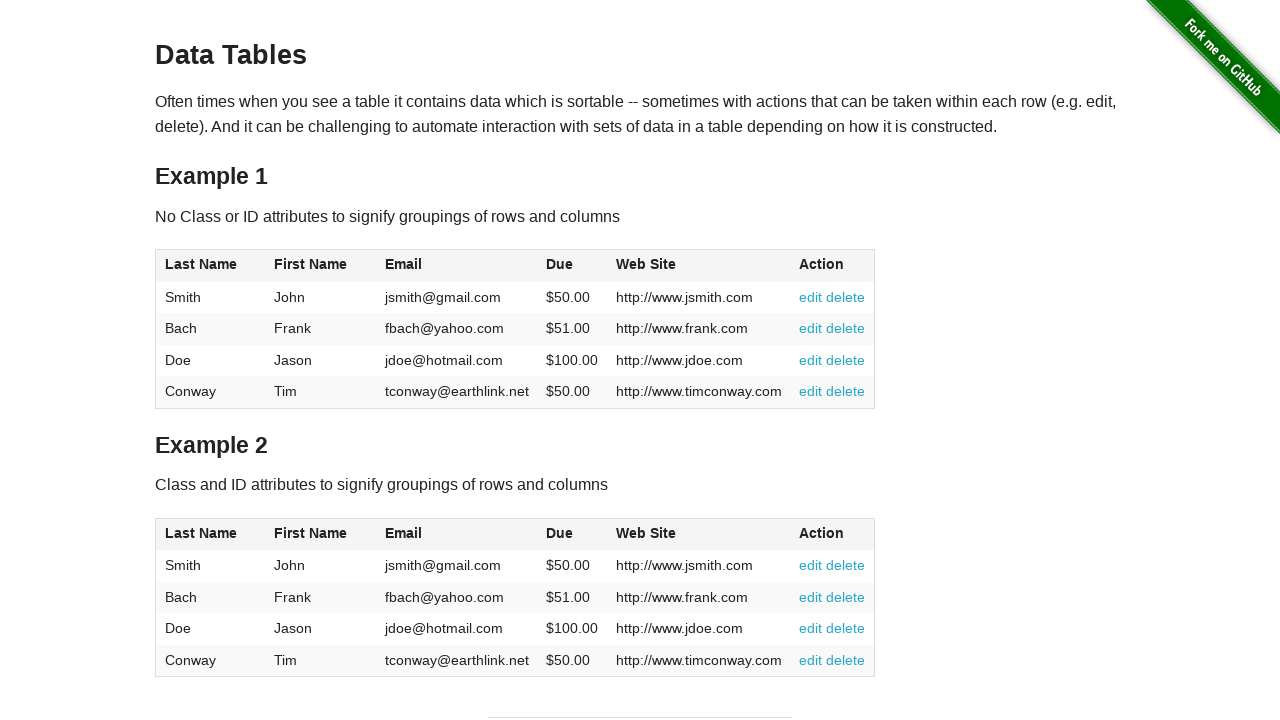

Extracted table cell data from row 2, column 2: Frank
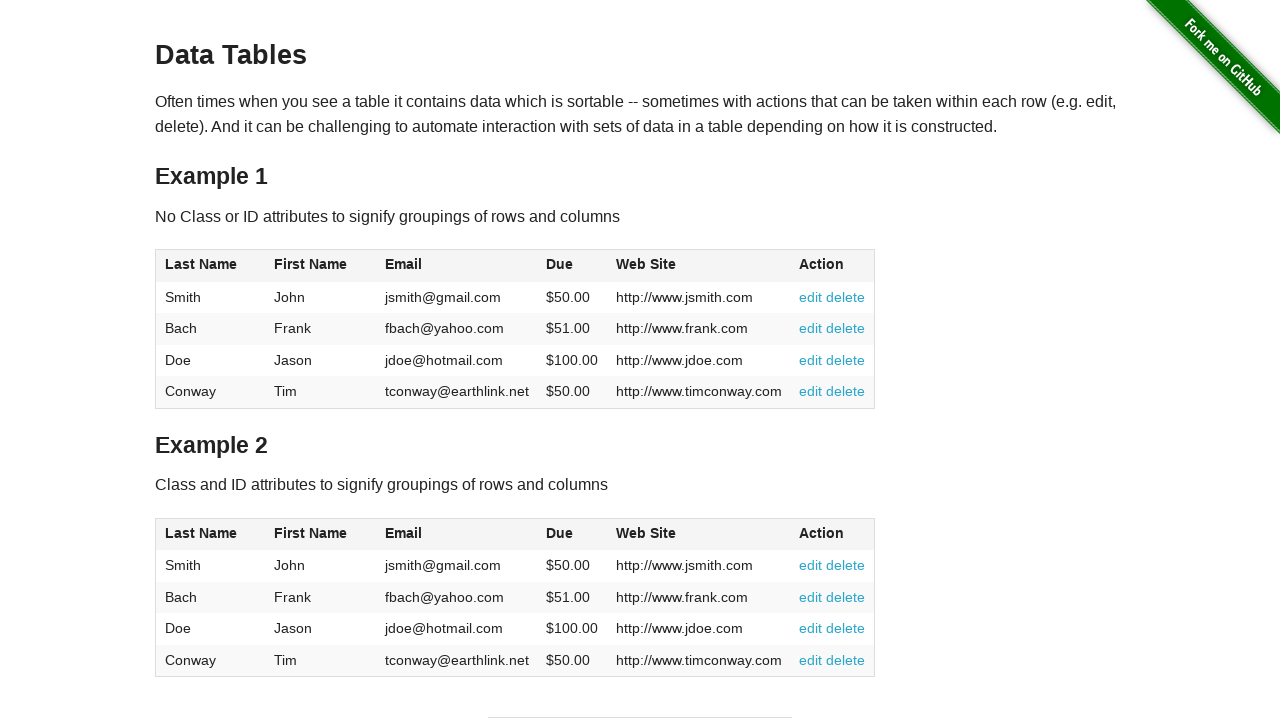

Extracted table cell data from row 3, column 2: Jason
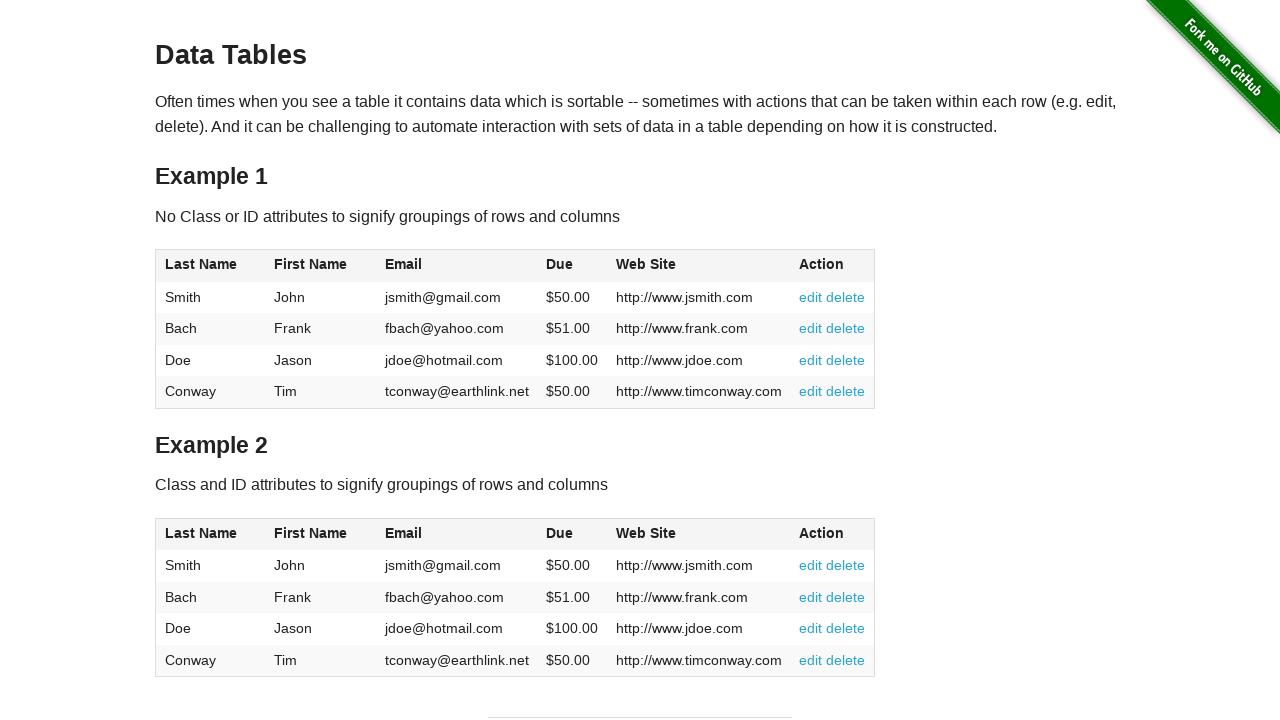

Extracted table cell data from row 4, column 2: Tim
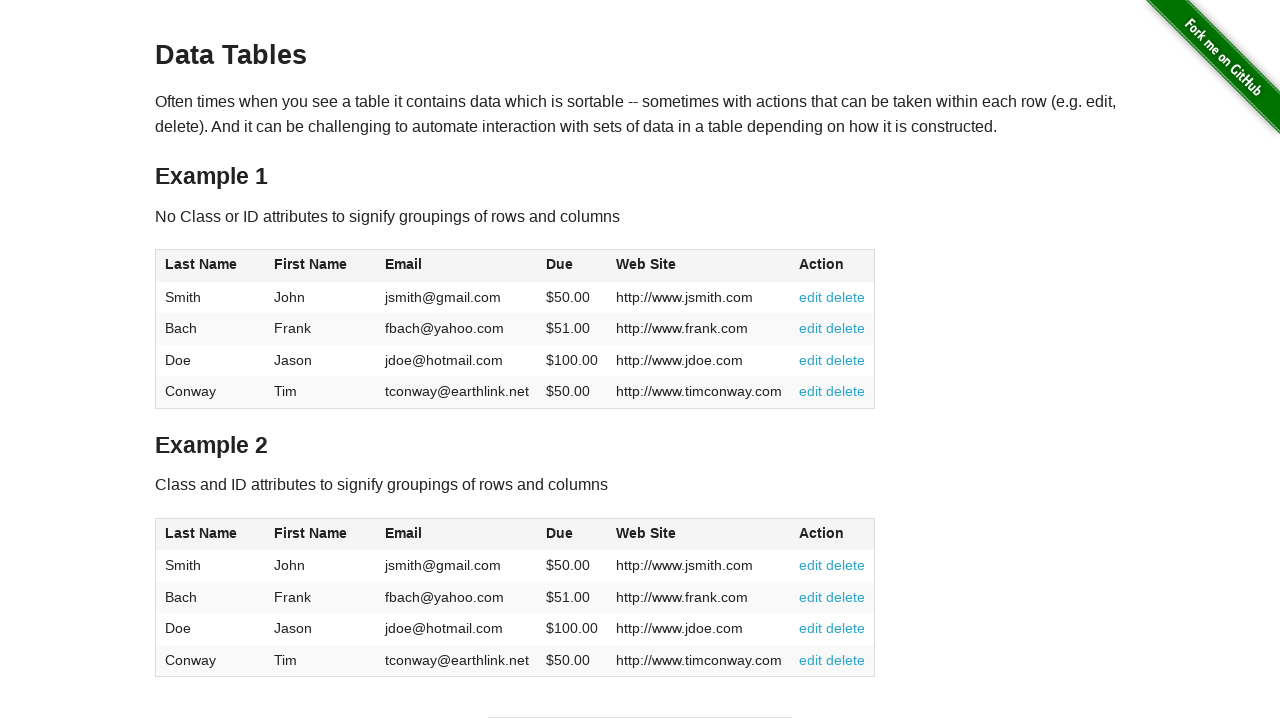

Extracted table cell data from row 1, column 3: jsmith@gmail.com
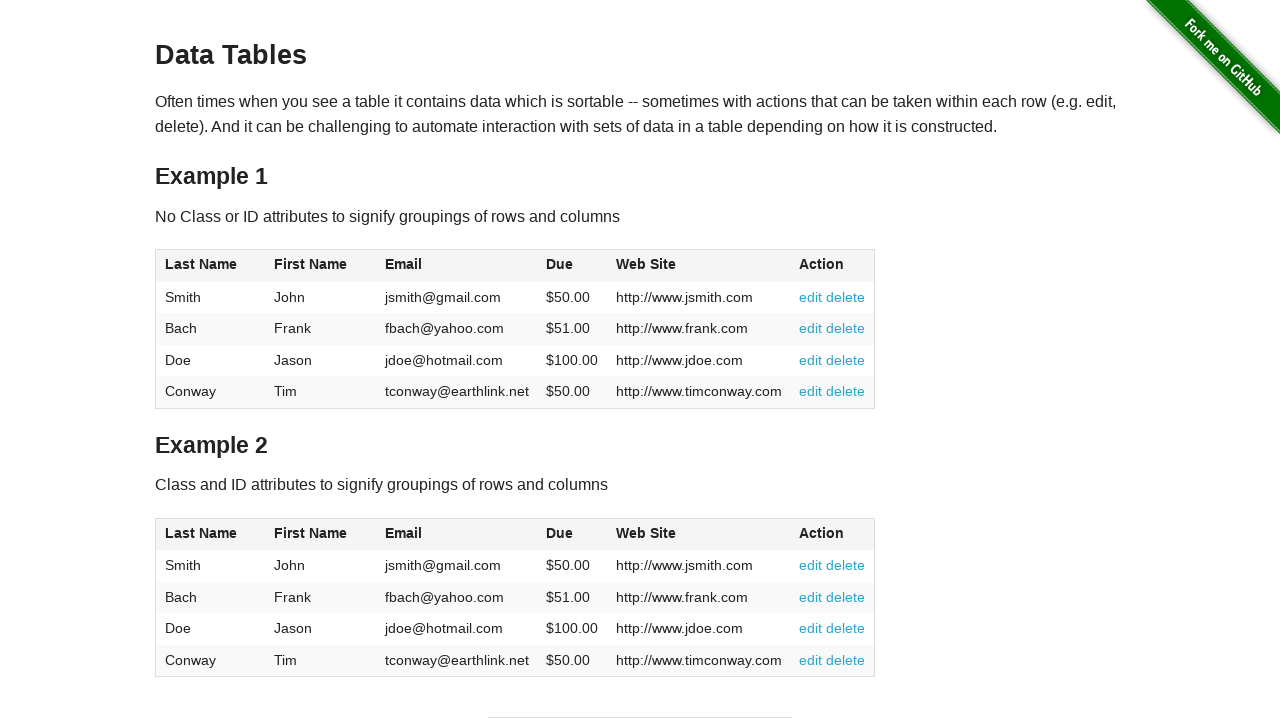

Extracted table cell data from row 2, column 3: fbach@yahoo.com
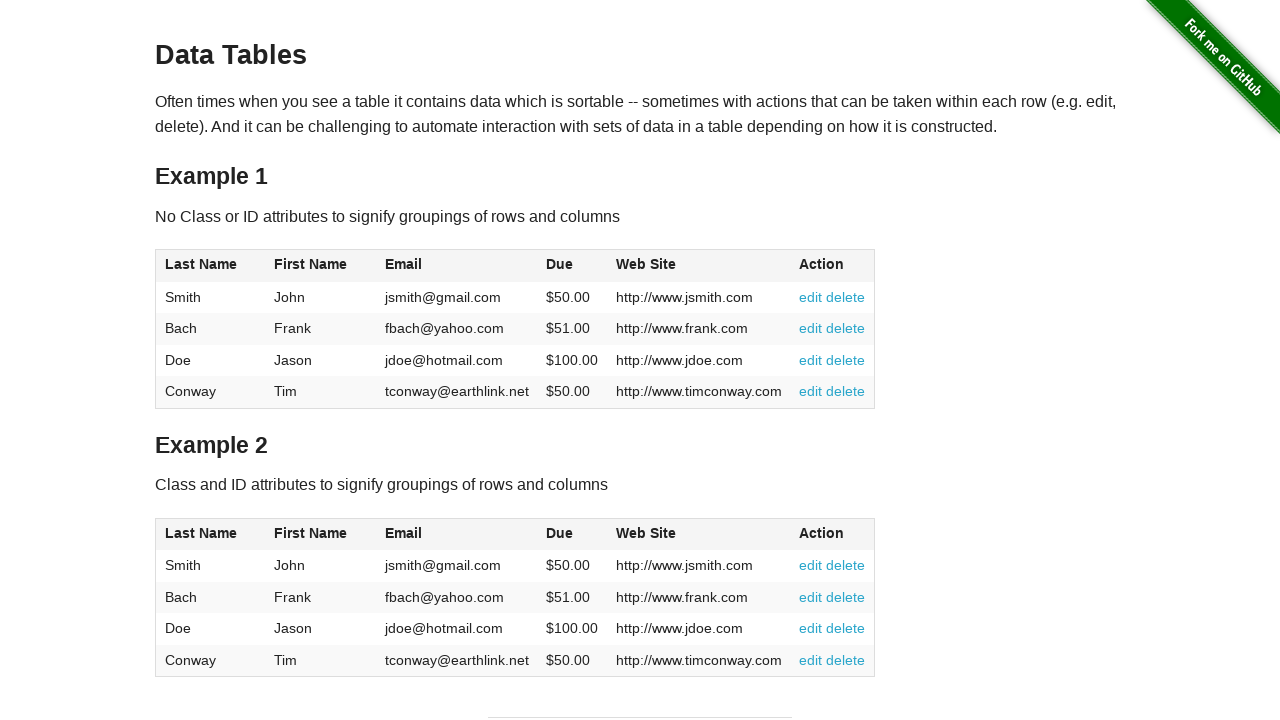

Extracted table cell data from row 3, column 3: jdoe@hotmail.com
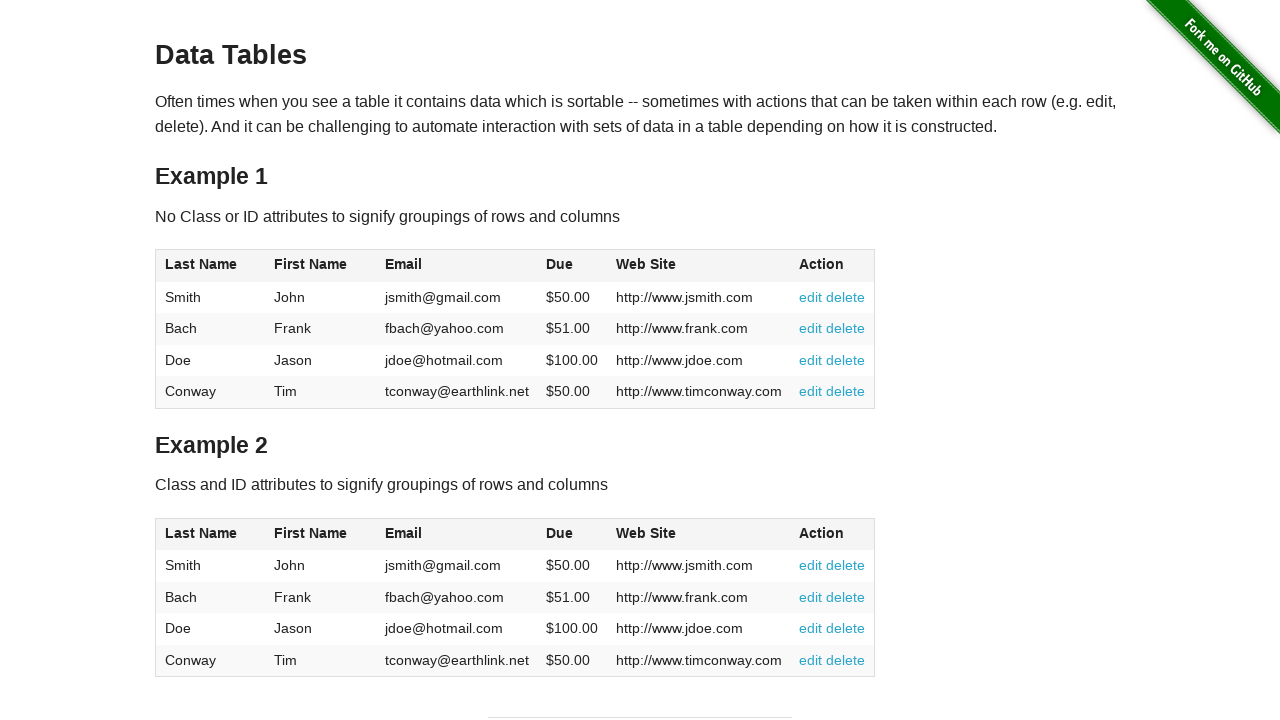

Extracted table cell data from row 4, column 3: tconway@earthlink.net
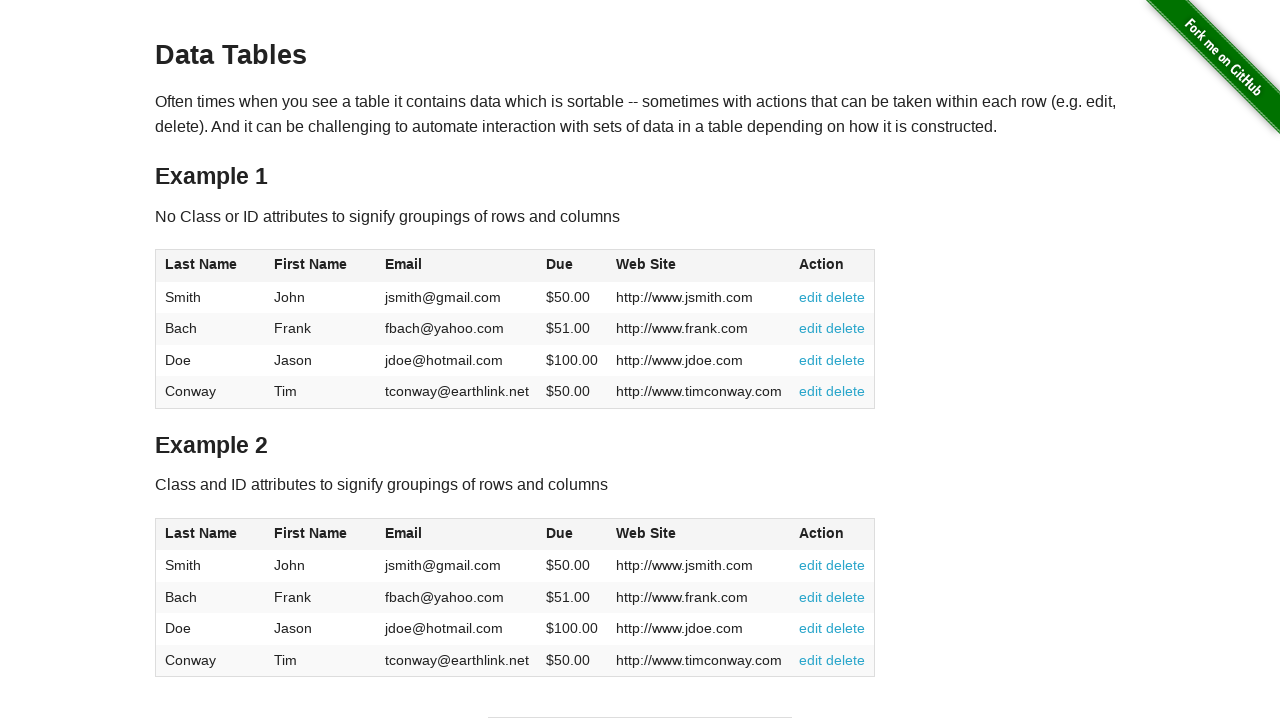

Extracted table cell data from row 1, column 4: $50.00
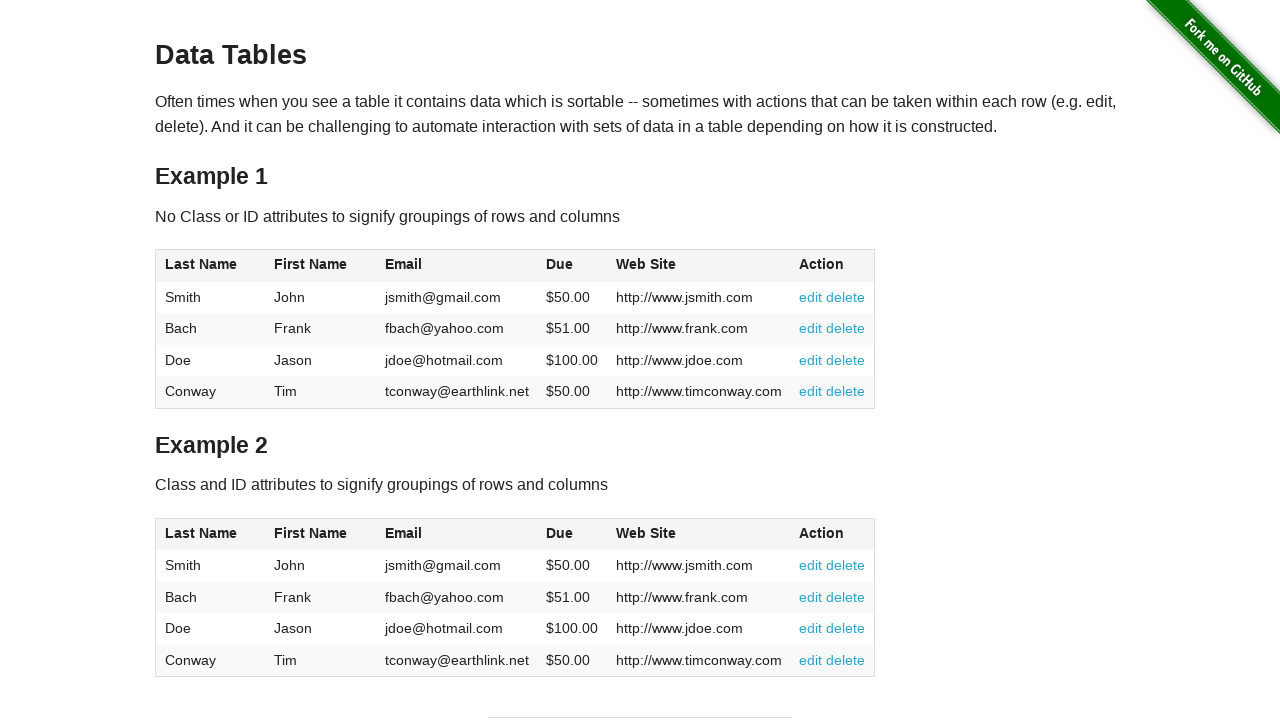

Extracted table cell data from row 2, column 4: $51.00
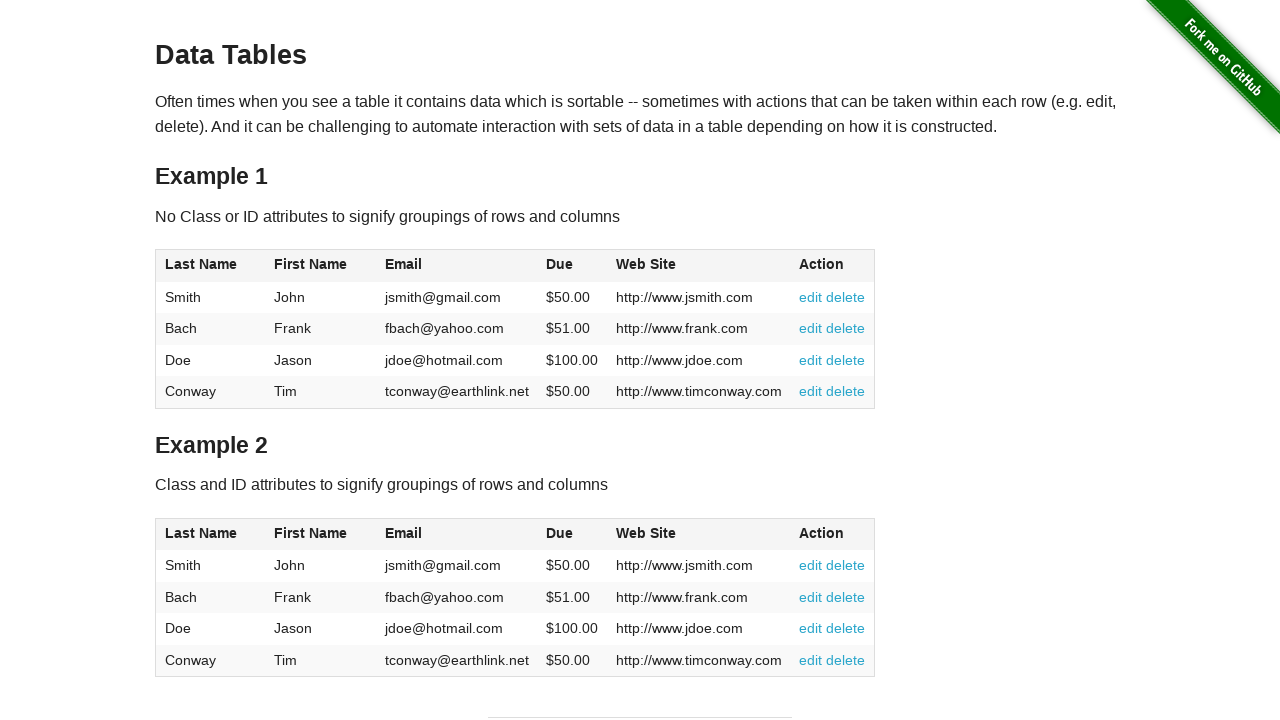

Extracted table cell data from row 3, column 4: $100.00
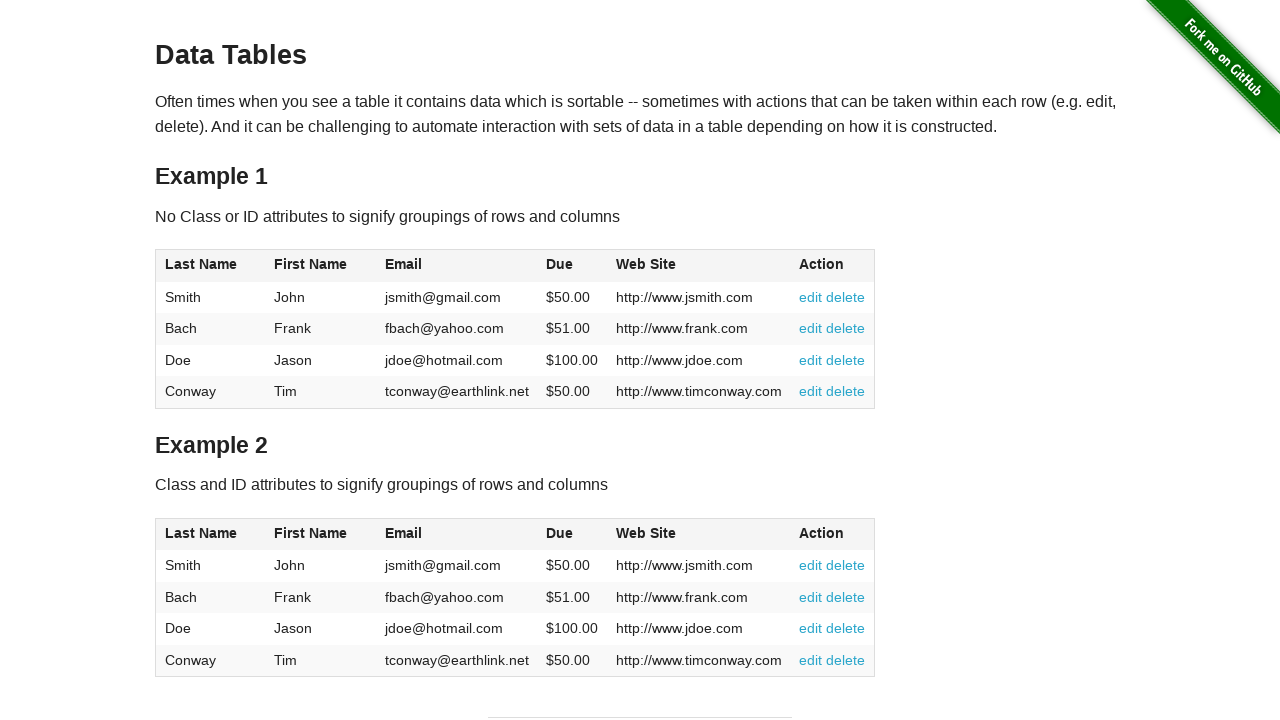

Extracted table cell data from row 4, column 4: $50.00
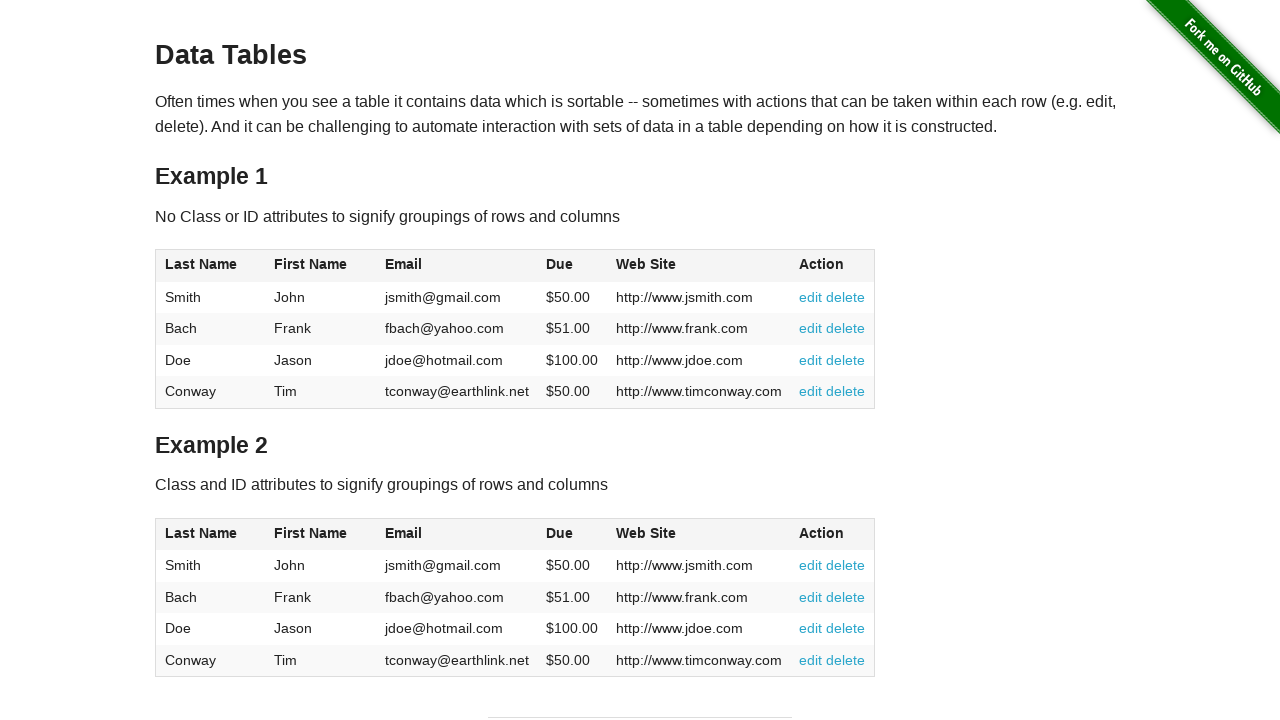

Extracted table cell data from row 1, column 5: http://www.jsmith.com
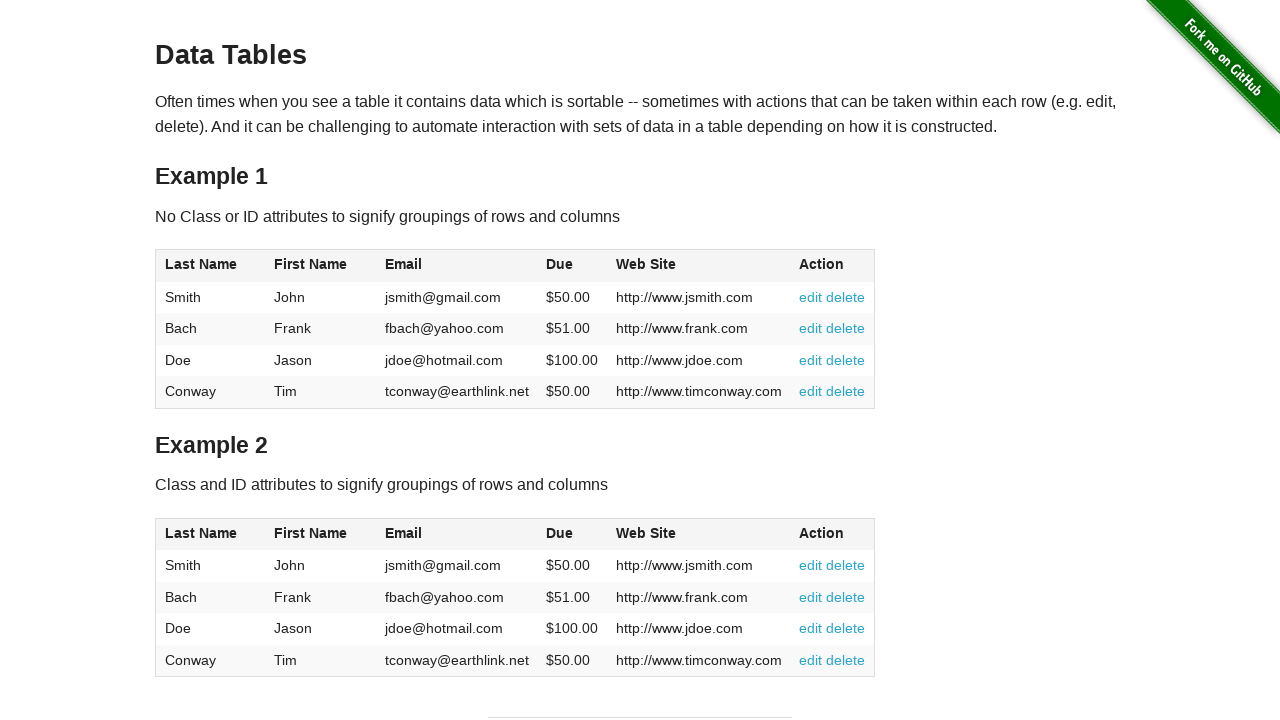

Extracted table cell data from row 2, column 5: http://www.frank.com
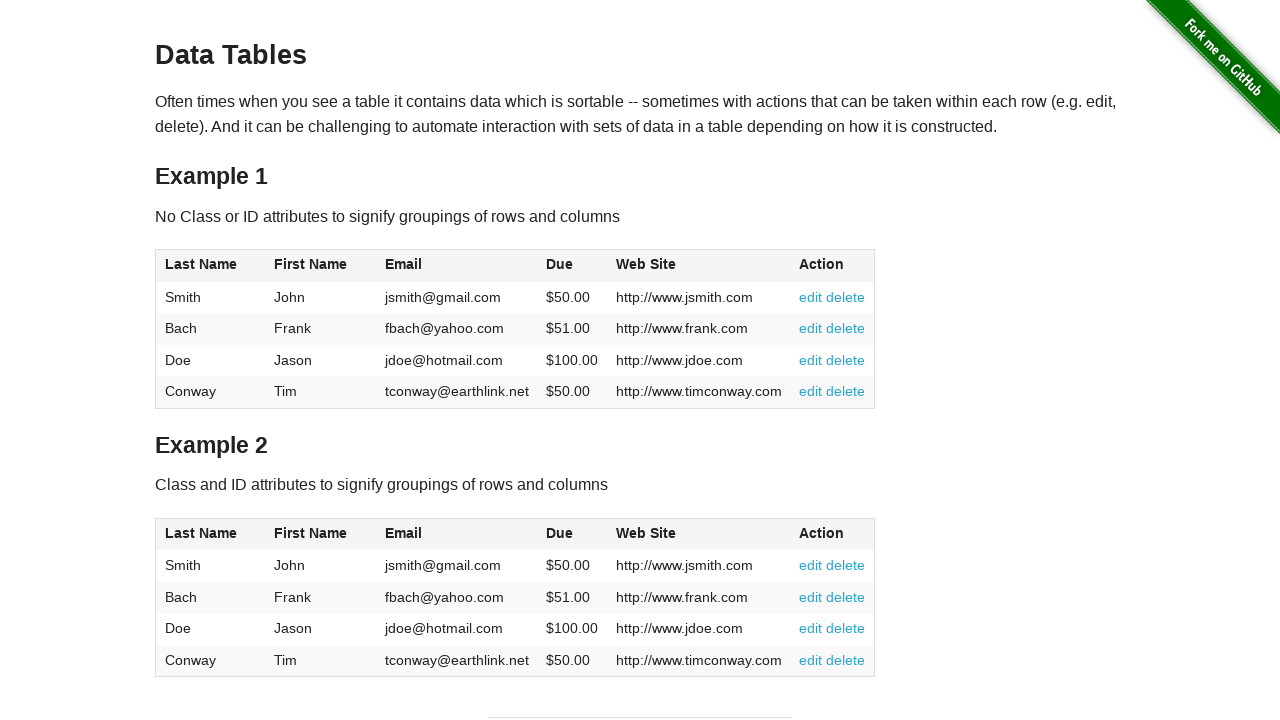

Extracted table cell data from row 3, column 5: http://www.jdoe.com
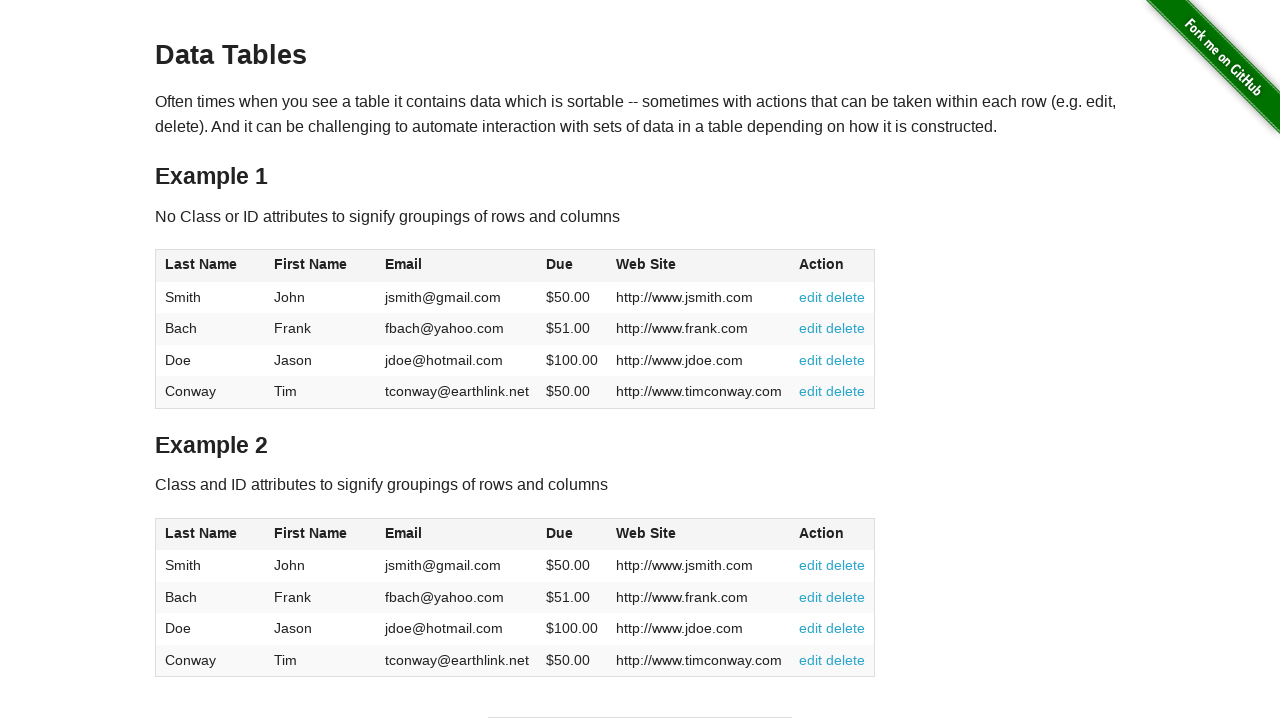

Extracted table cell data from row 4, column 5: http://www.timconway.com
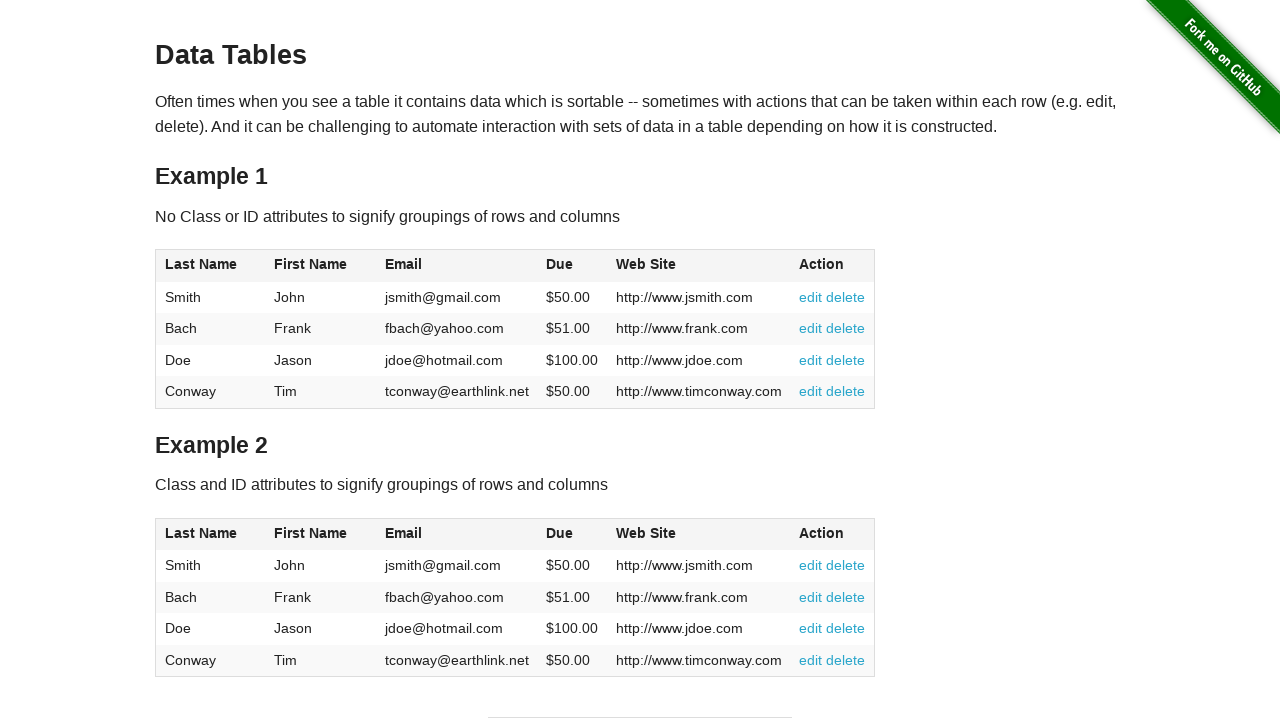

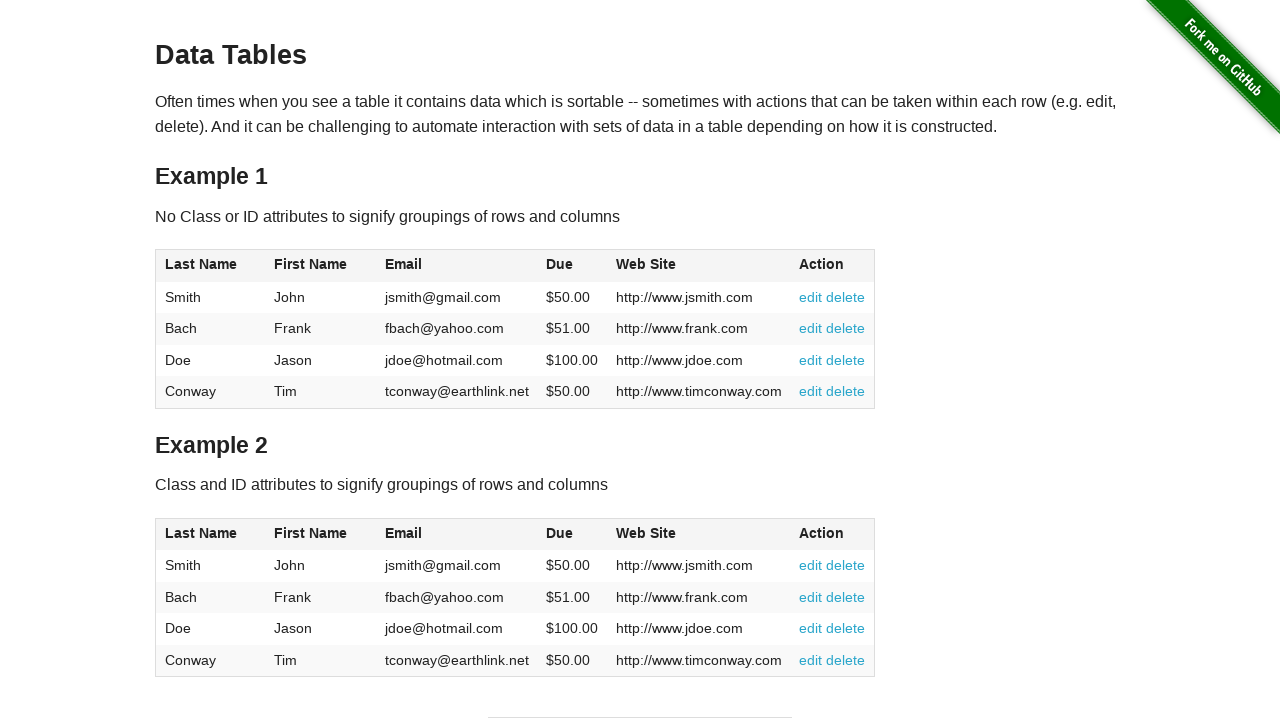